Visits the GitHub main page, verifies the header, and performs a search for "Playwright"

Starting URL: https://github.com

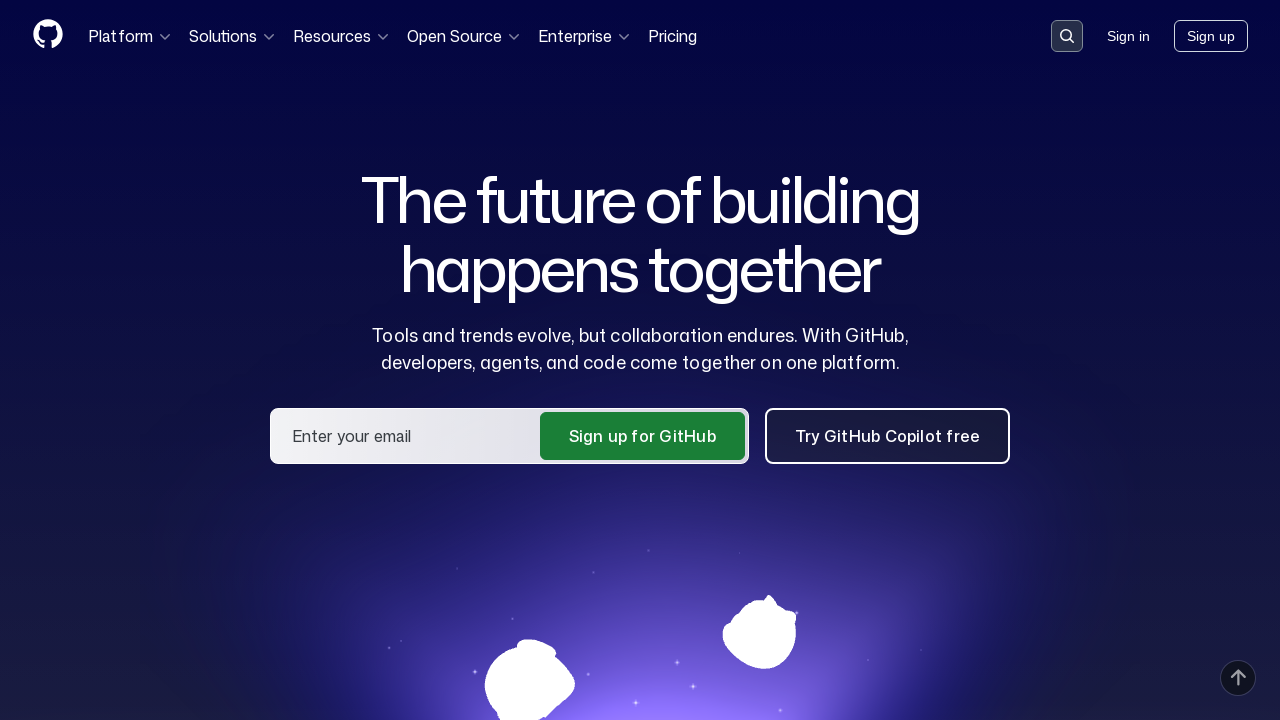

Waited for GitHub header to be visible
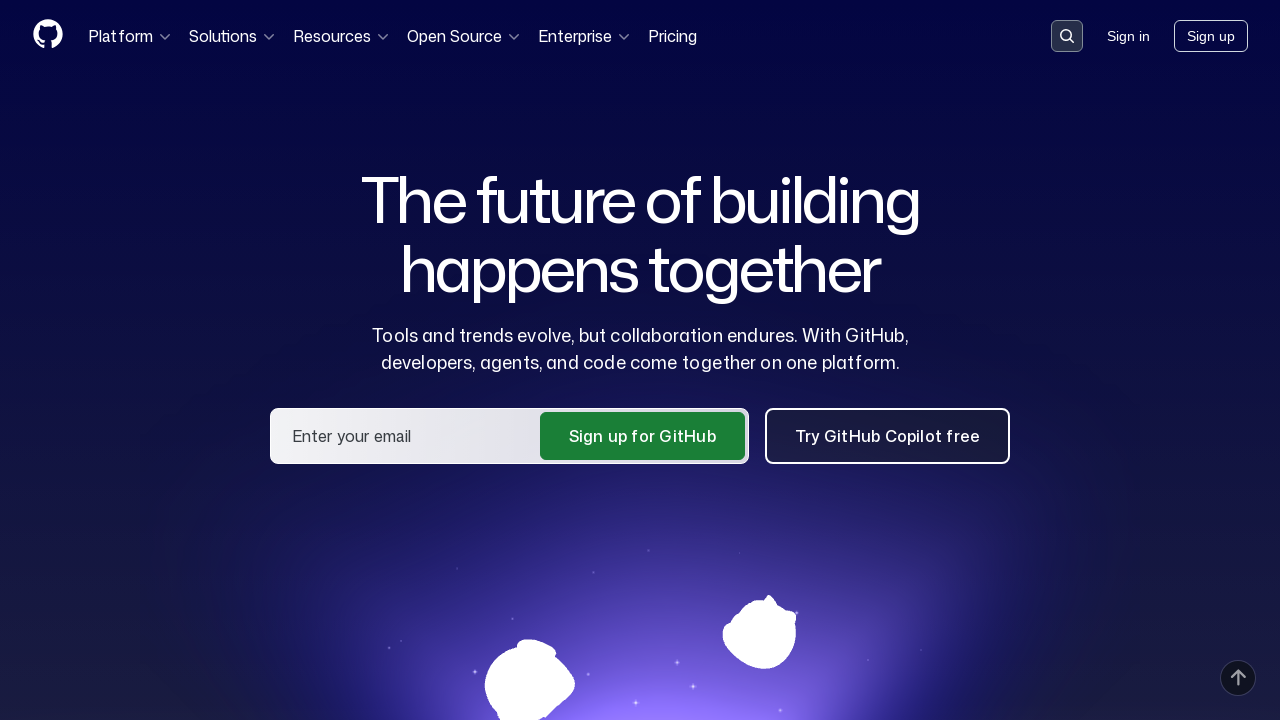

Clicked search button to open search field at (1067, 36) on button[data-target='qbsearch-input.inputButton']
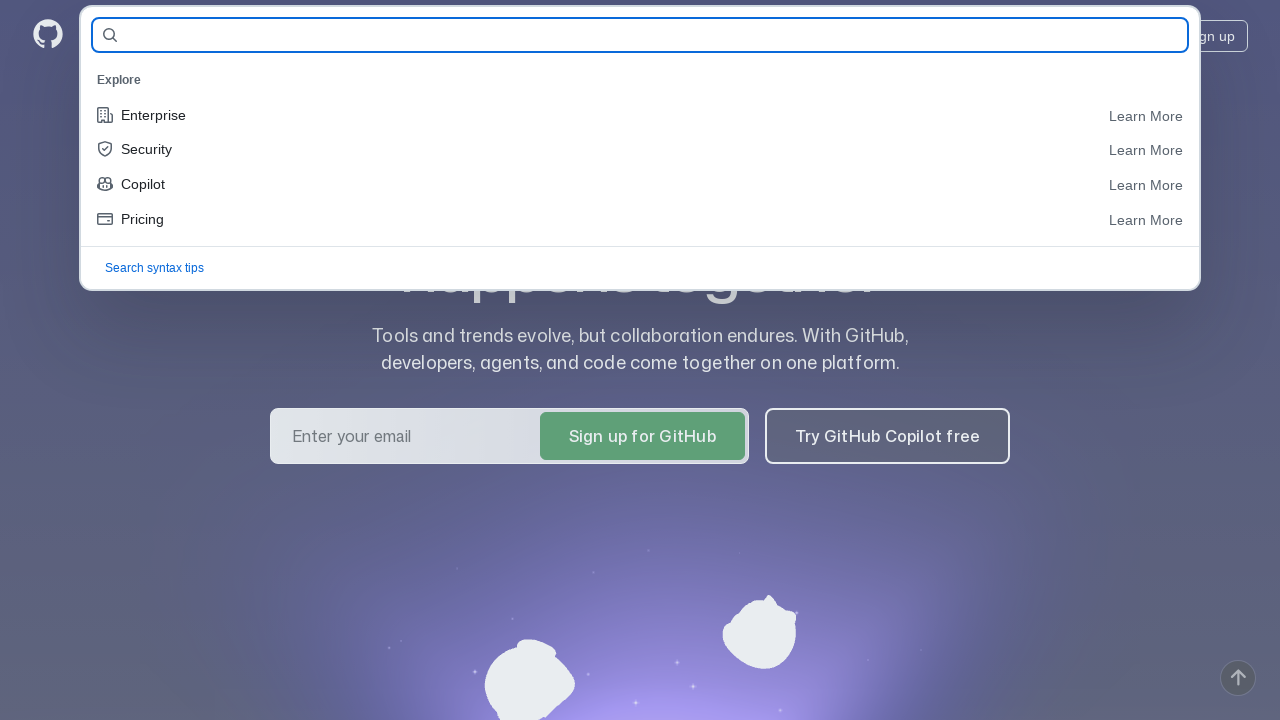

Filled search input with 'Playwright' on input[name='query-builder-test']
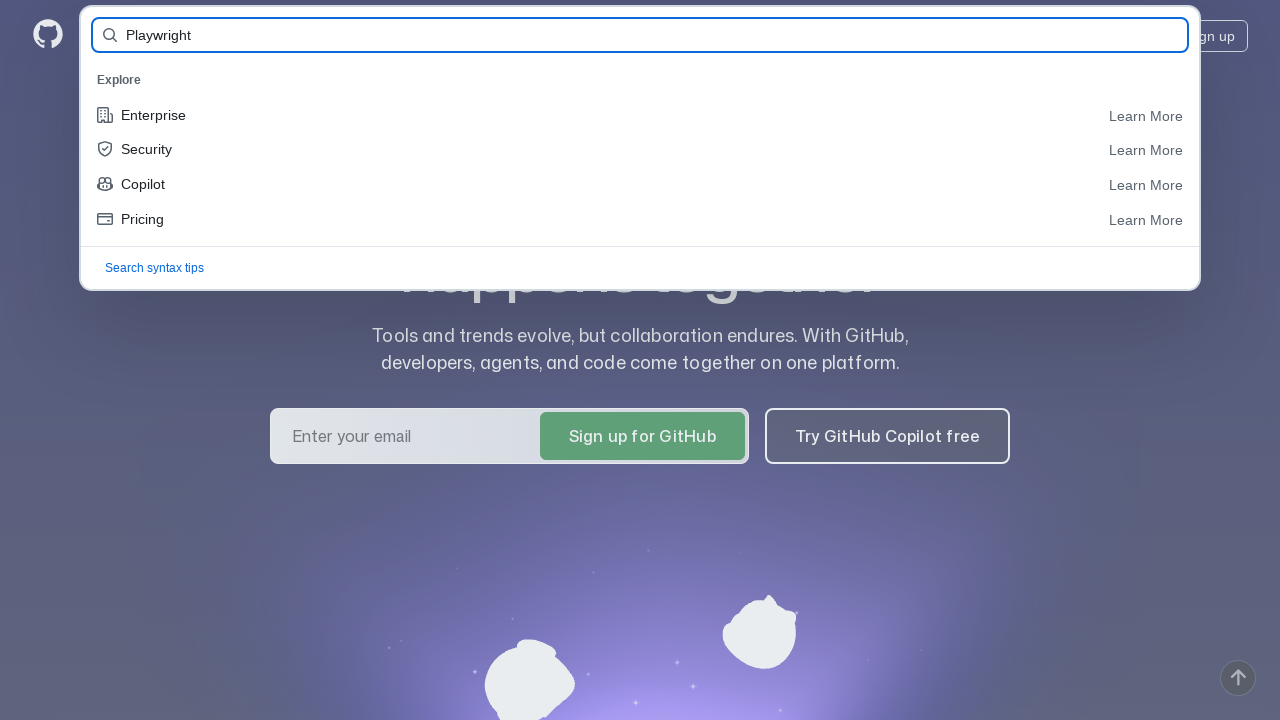

Pressed Enter to submit search for Playwright on input[name='query-builder-test']
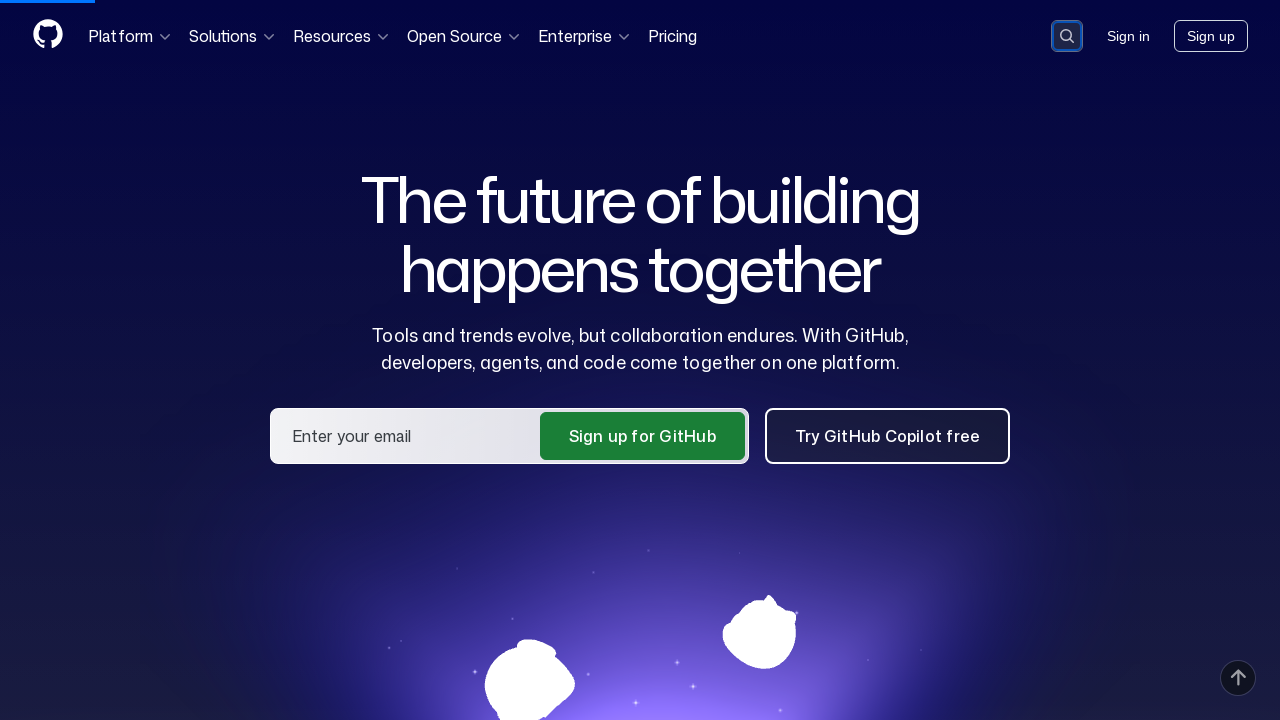

Search results loaded successfully
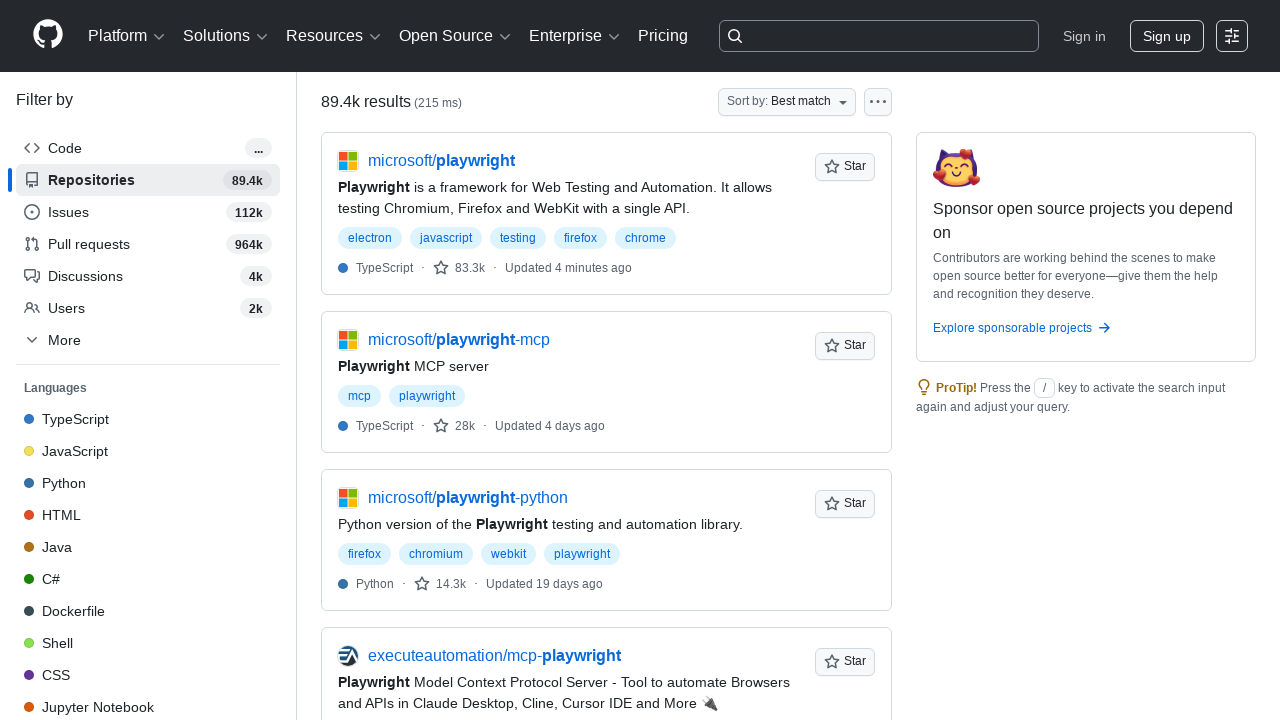

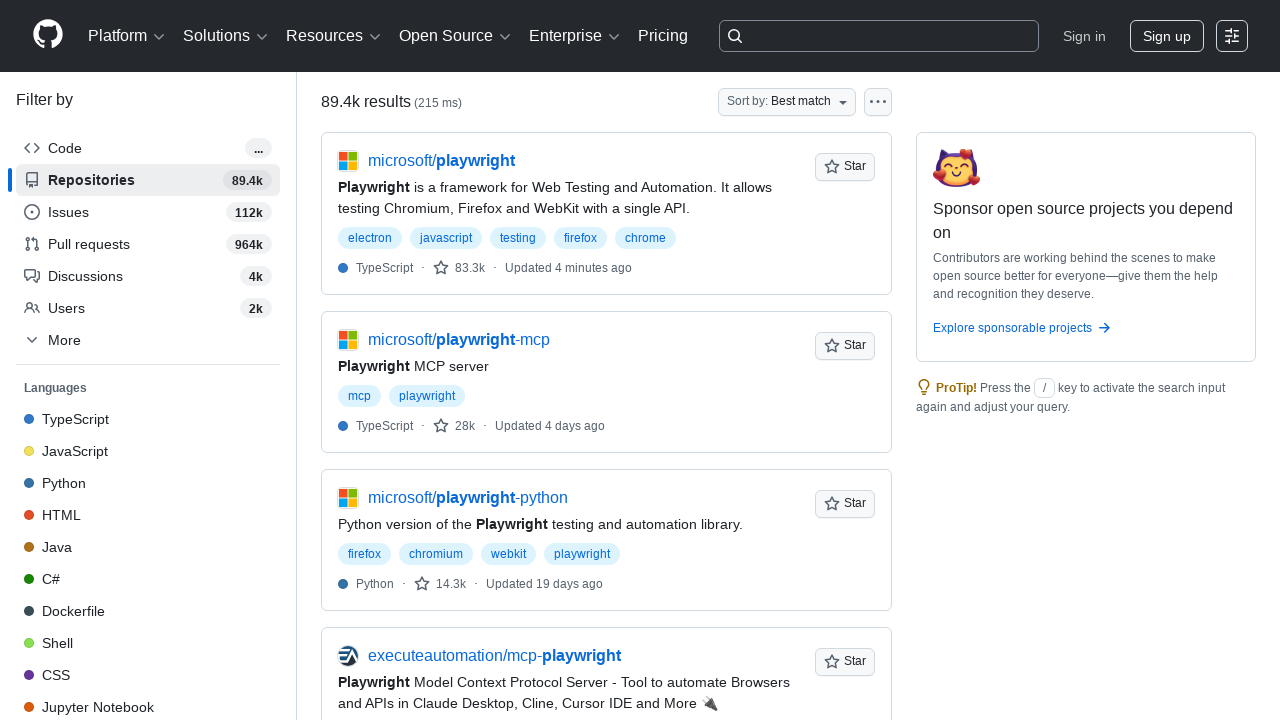